Tests checkbox interaction functionality by clicking checkboxes and verifying their selected/unselected states toggle correctly on a demo page.

Starting URL: http://the-internet.herokuapp.com/checkboxes

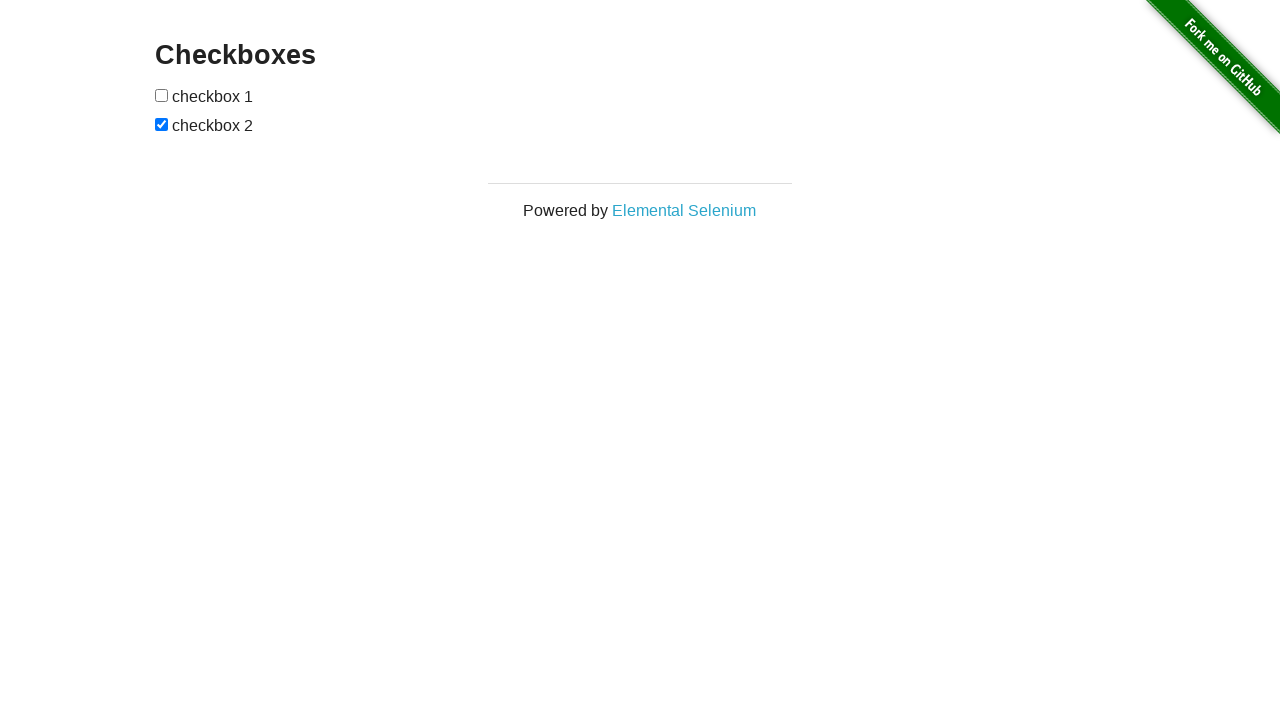

Waited for checkboxes to be present on the page
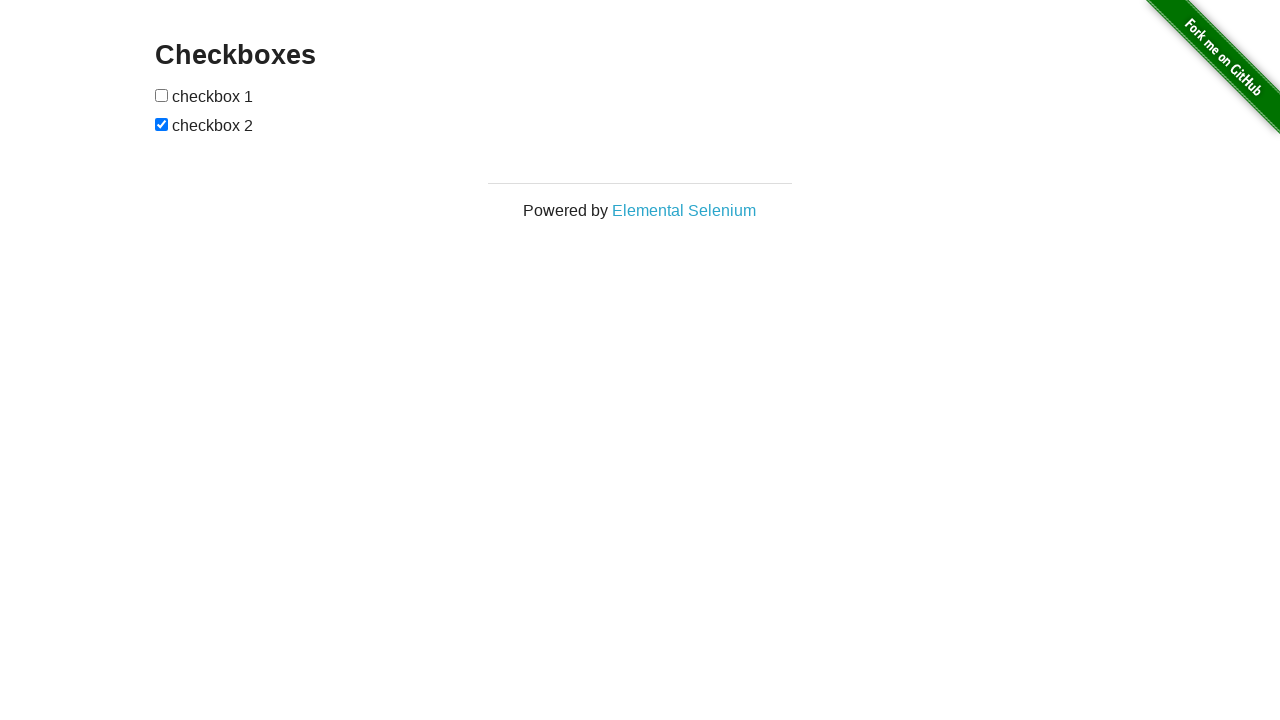

Located the first checkbox element
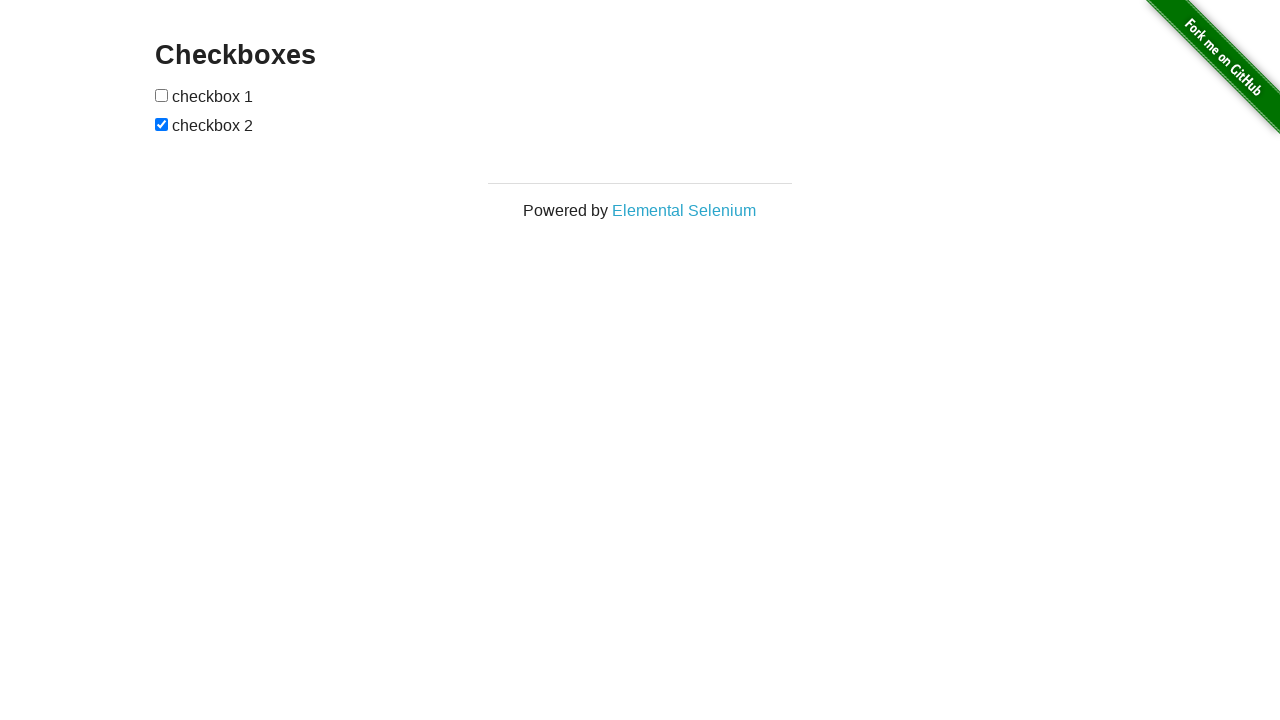

Verified that the first checkbox is not selected initially
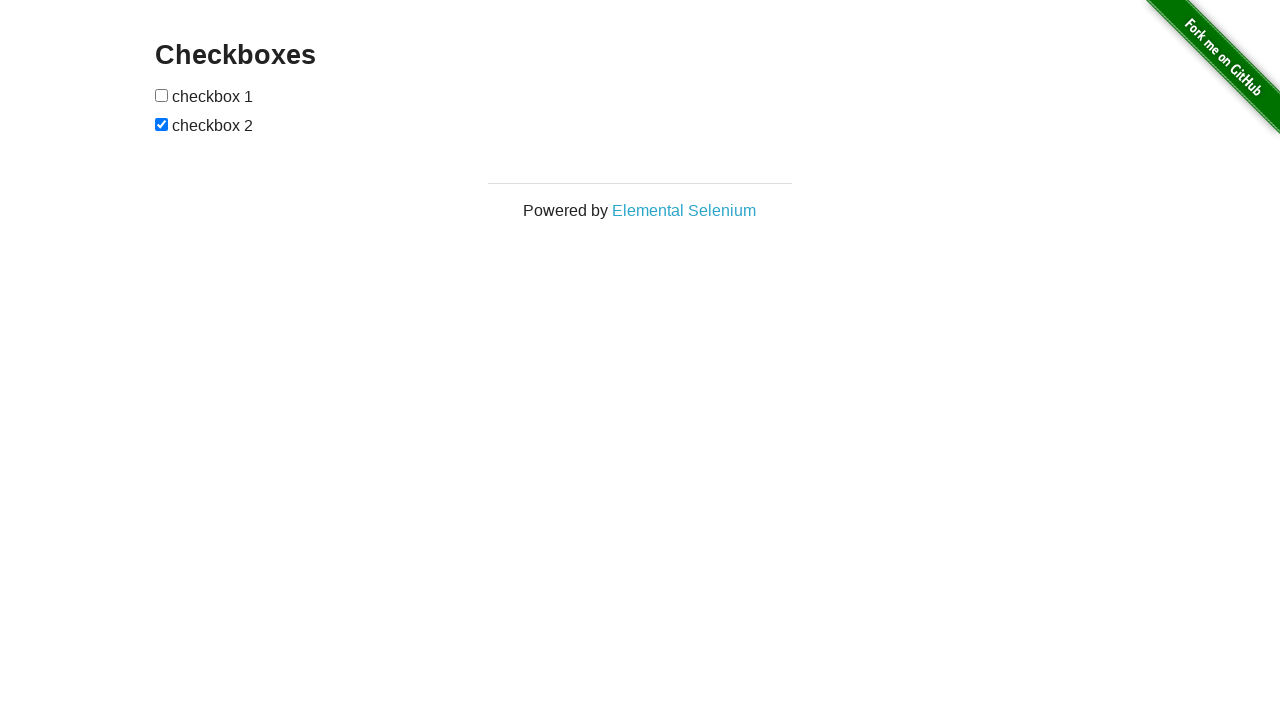

Clicked the first checkbox to select it at (162, 95) on input[type='checkbox'] >> nth=0
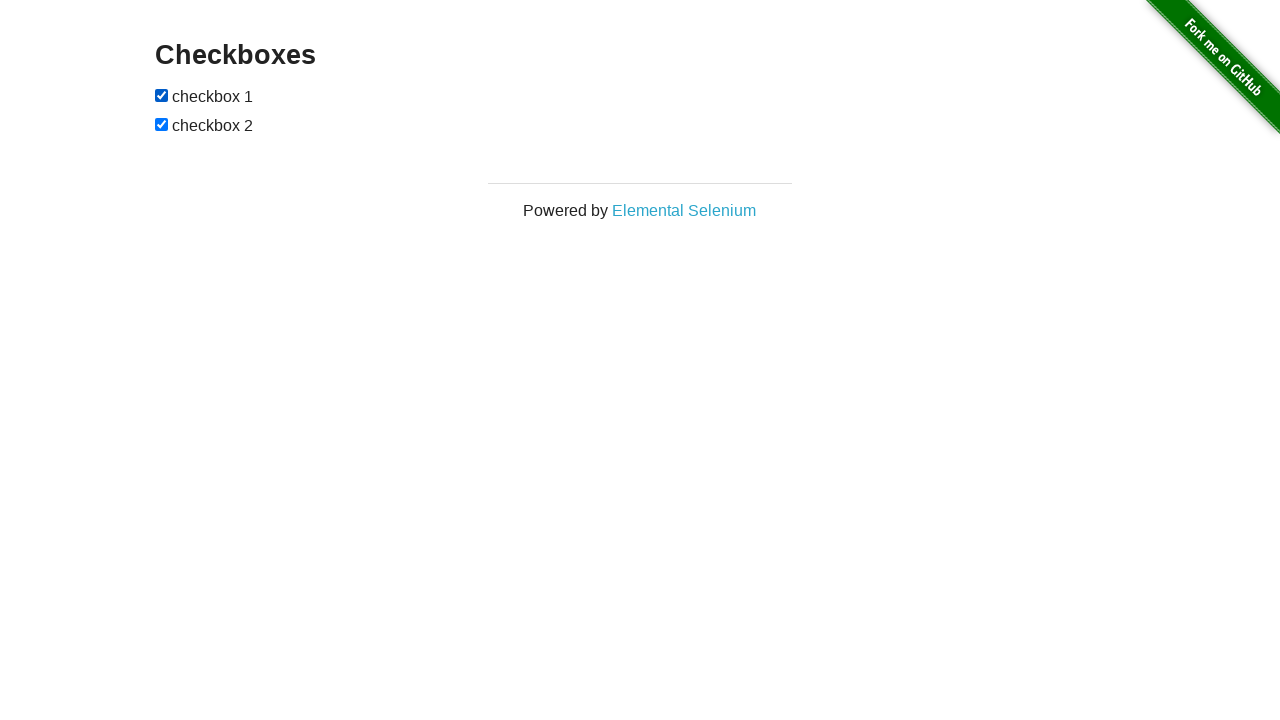

Verified that the first checkbox is now selected
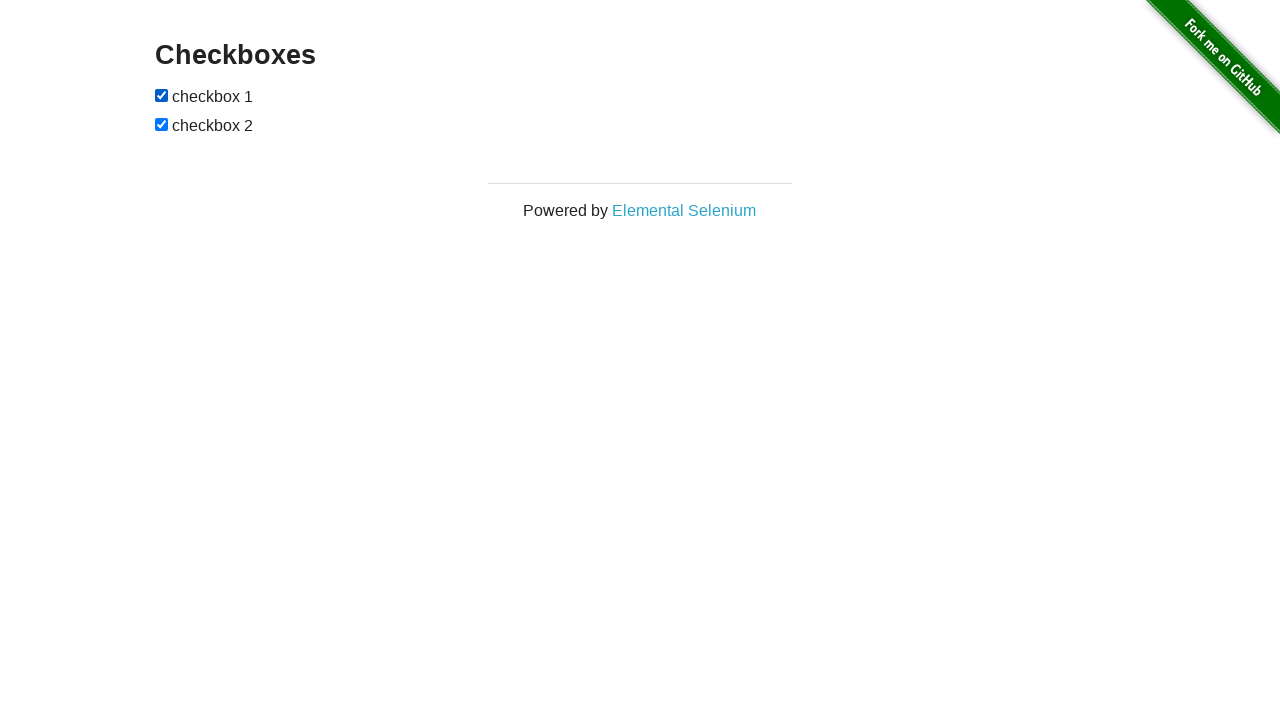

Located the second checkbox element
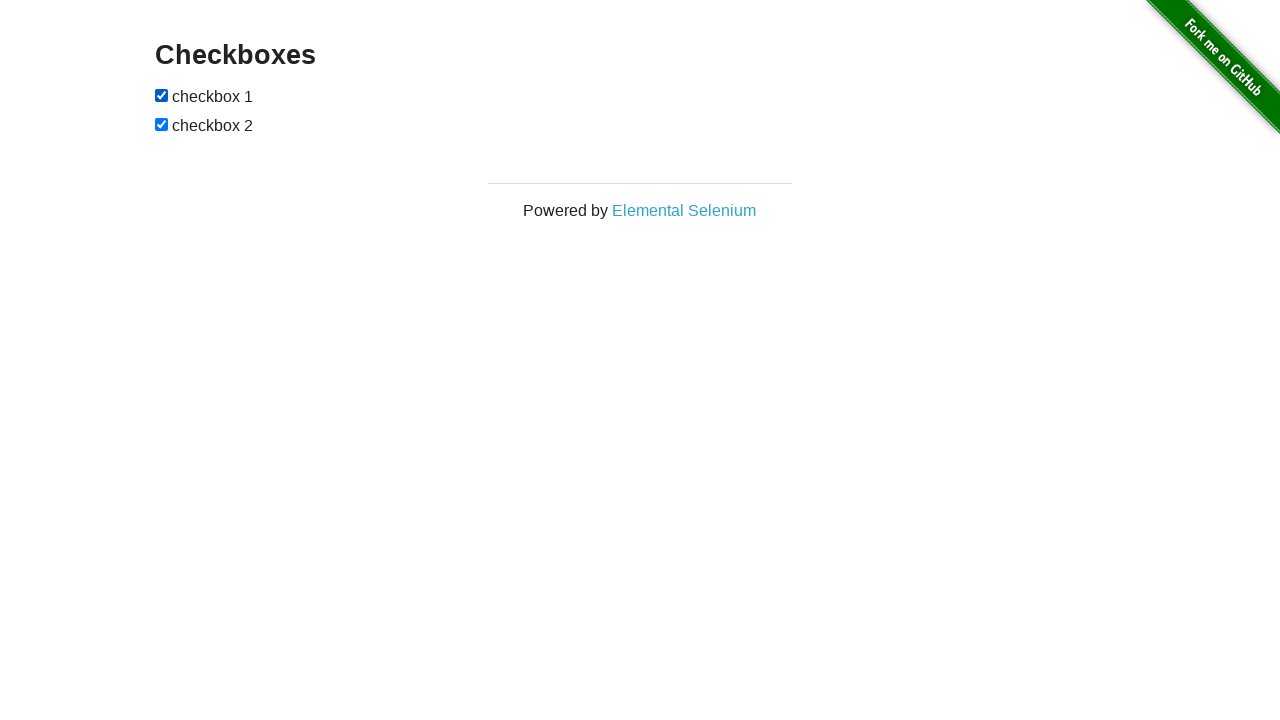

Verified that the second checkbox is selected initially
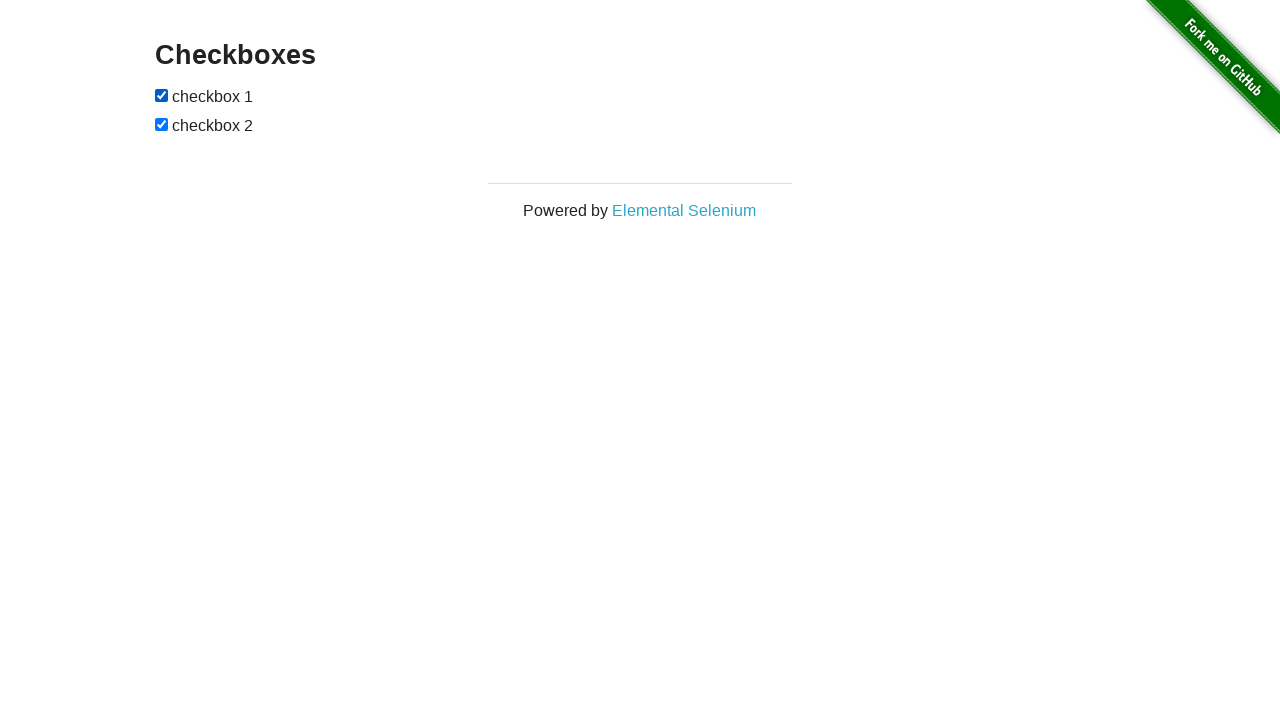

Clicked the second checkbox to unselect it at (162, 124) on input[type='checkbox'] >> nth=1
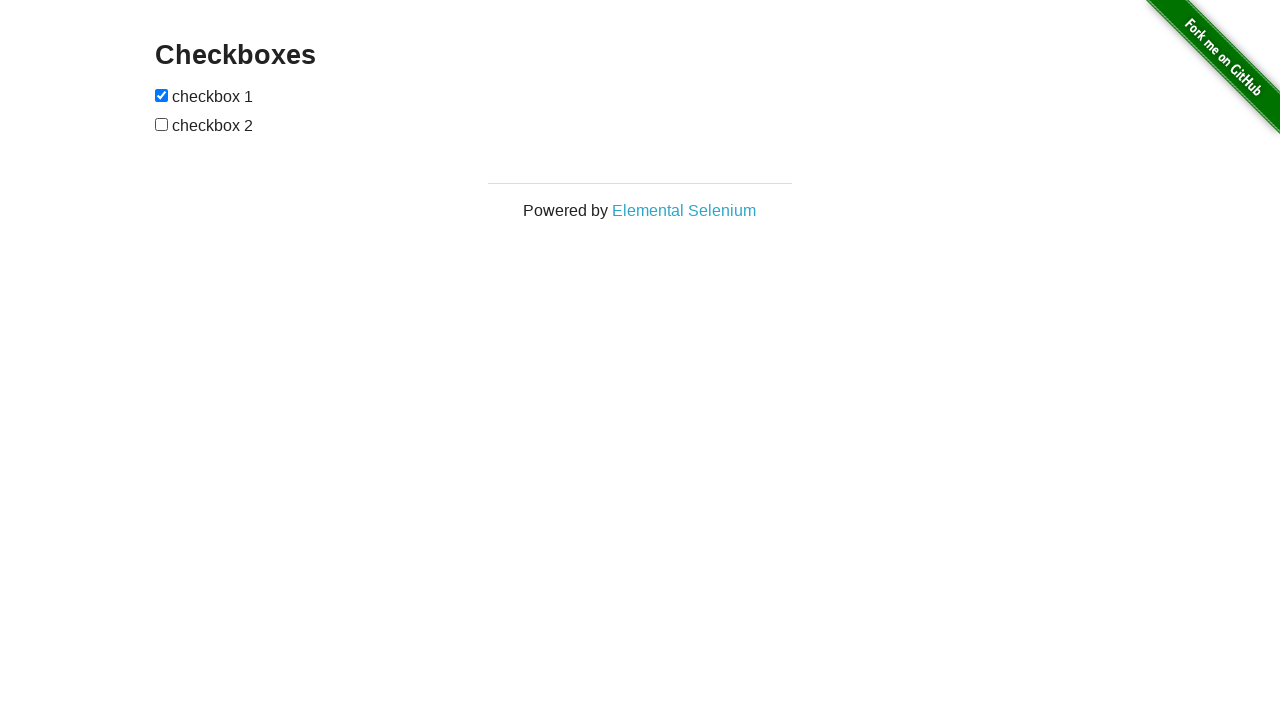

Verified that the second checkbox is now unselected
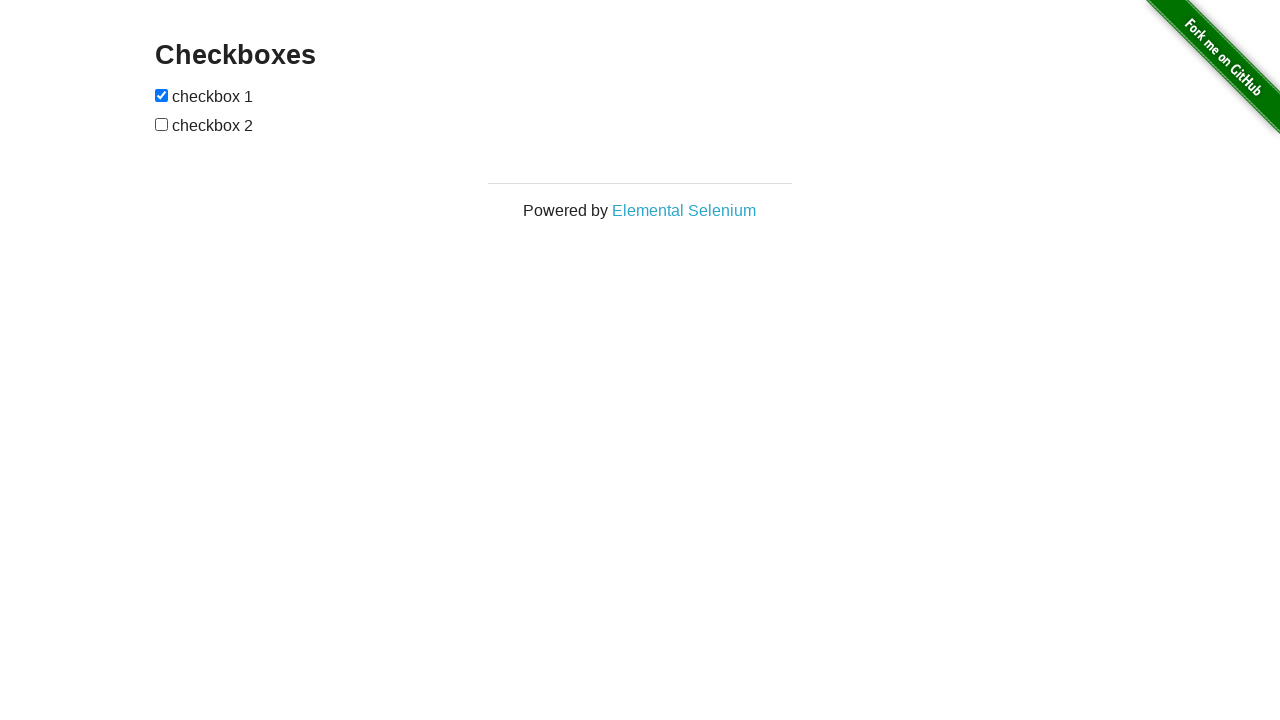

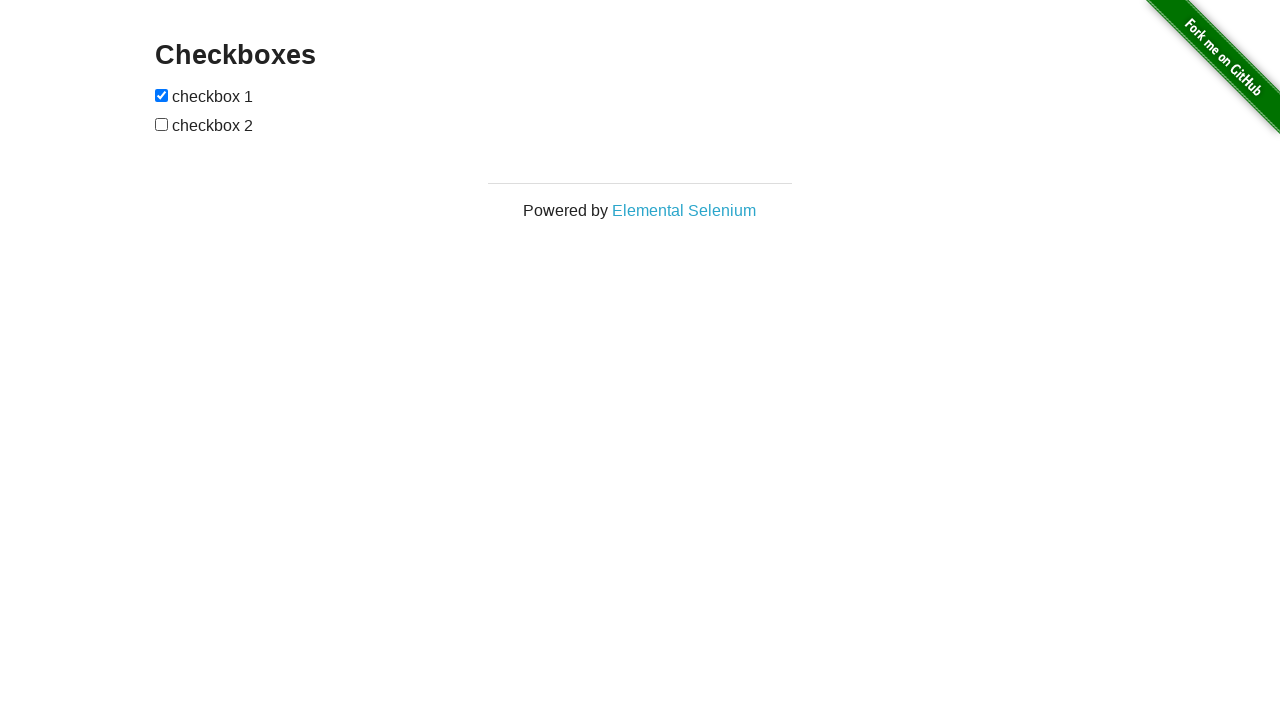